Tests navigation to the registration page by clicking the registration link on the Koel app homepage and verifying the URL changes to the registration page.

Starting URL: https://qa.koel.app/

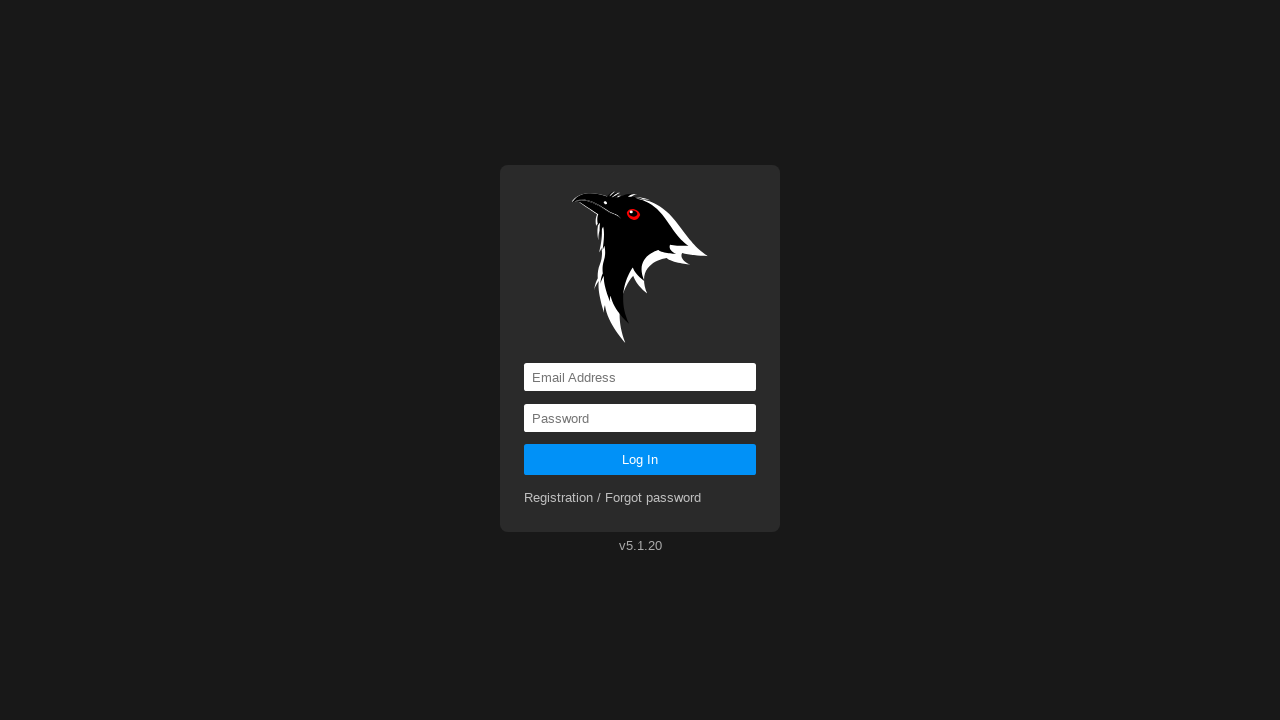

Clicked registration link on Koel homepage at (613, 498) on a[href='registration']
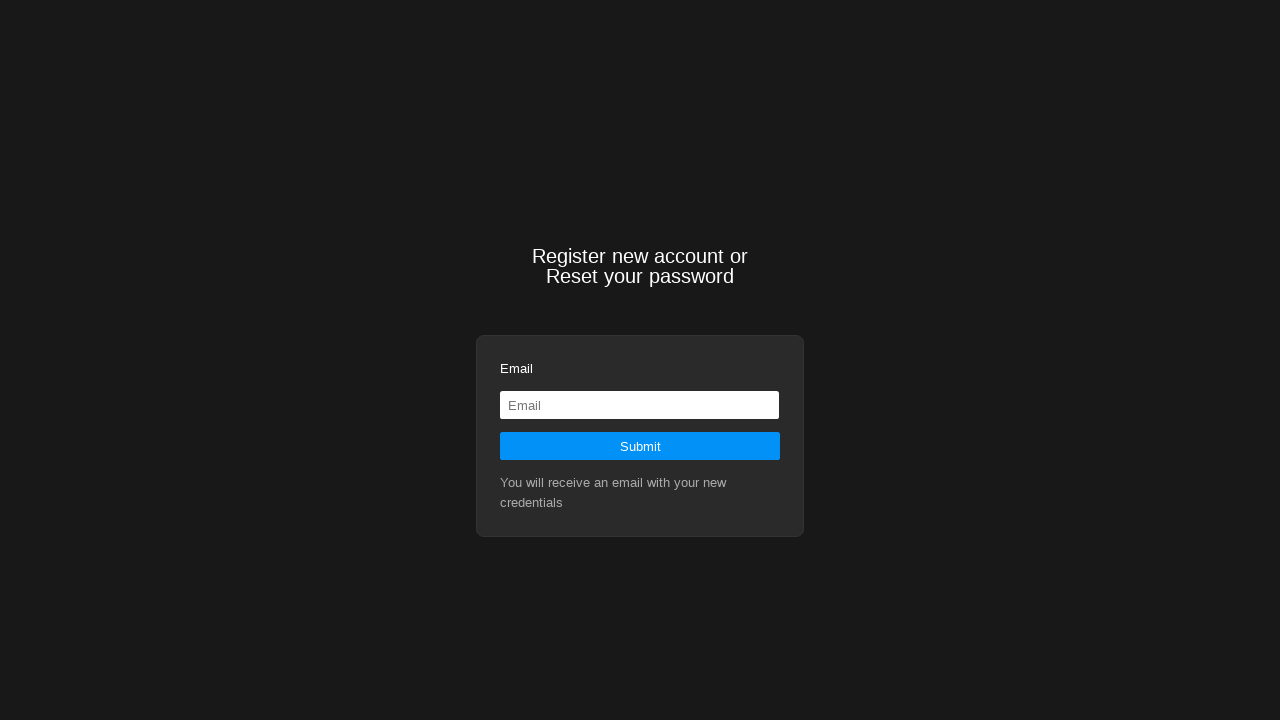

Waited for navigation to registration page URL
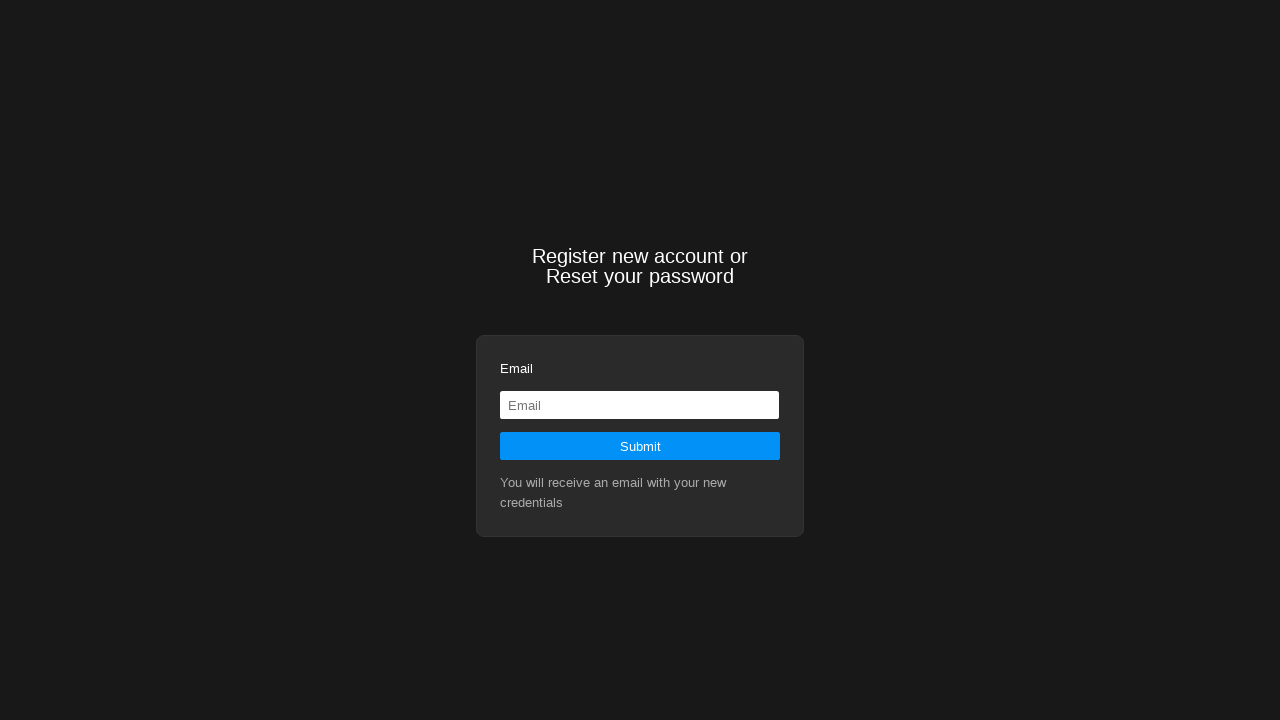

Verified current URL matches registration page URL
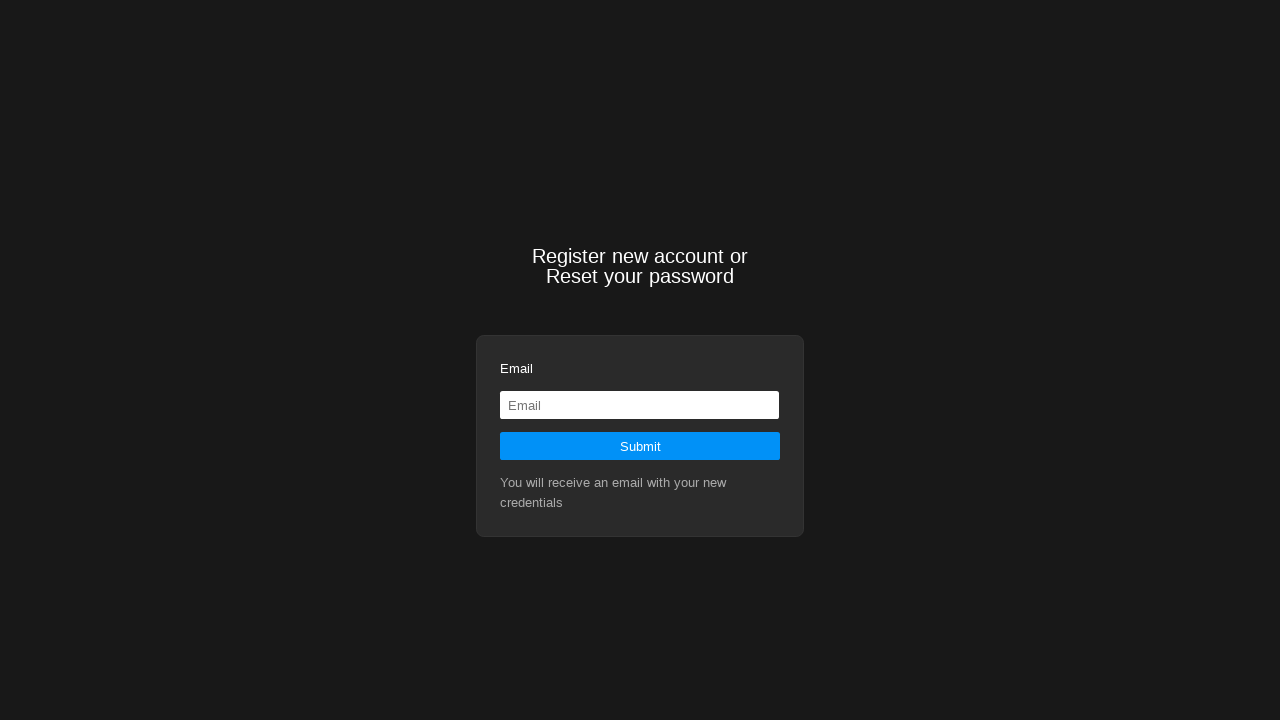

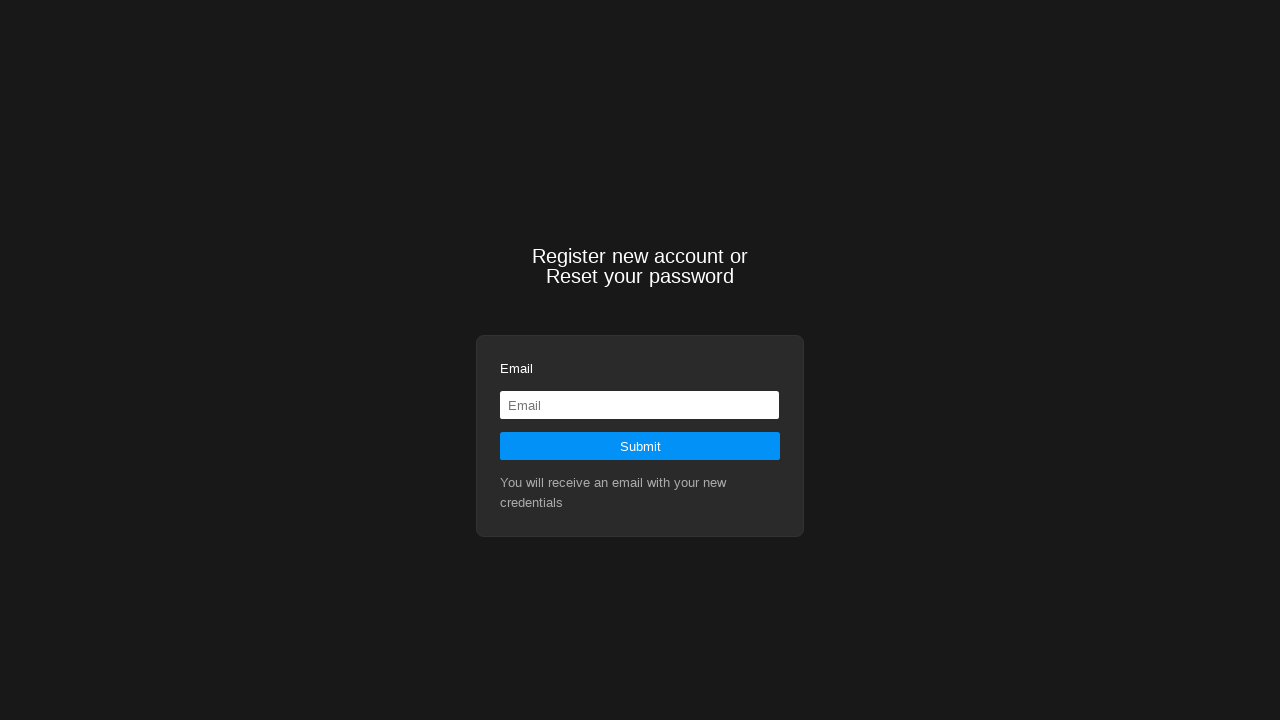